Tests form interaction on OpenCart registration page by filling the first name field and clicking the agree checkbox using Actions class

Starting URL: https://naveenautomationlabs.com/opencart/index.php?route=account/register

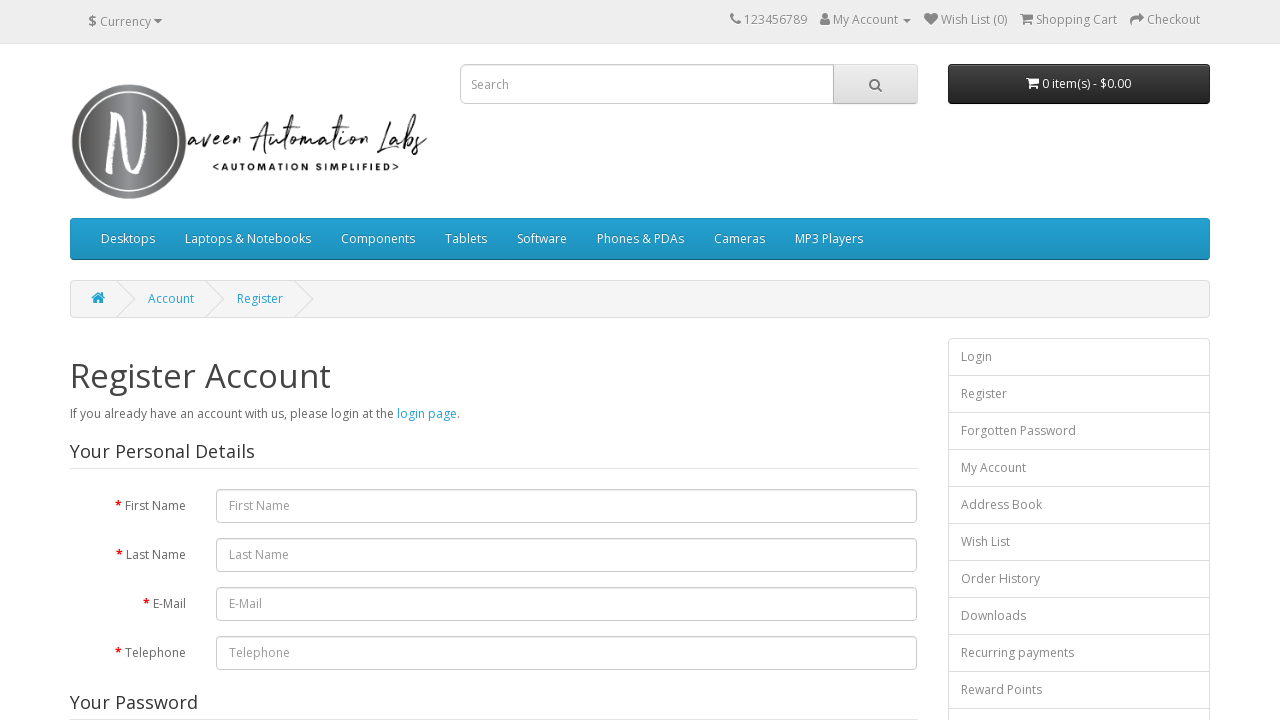

Filled first name field with 'Tejaswini' on #input-firstname
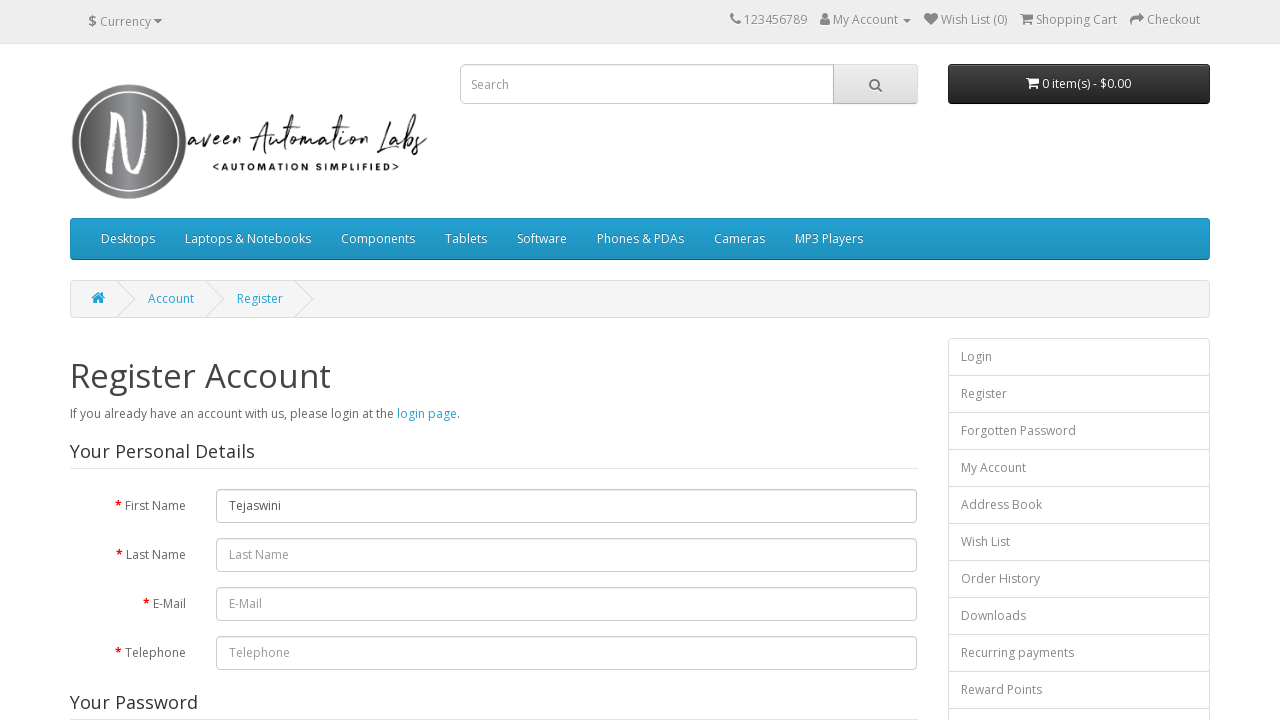

Clicked the agree checkbox at (825, 424) on input[name='agree']
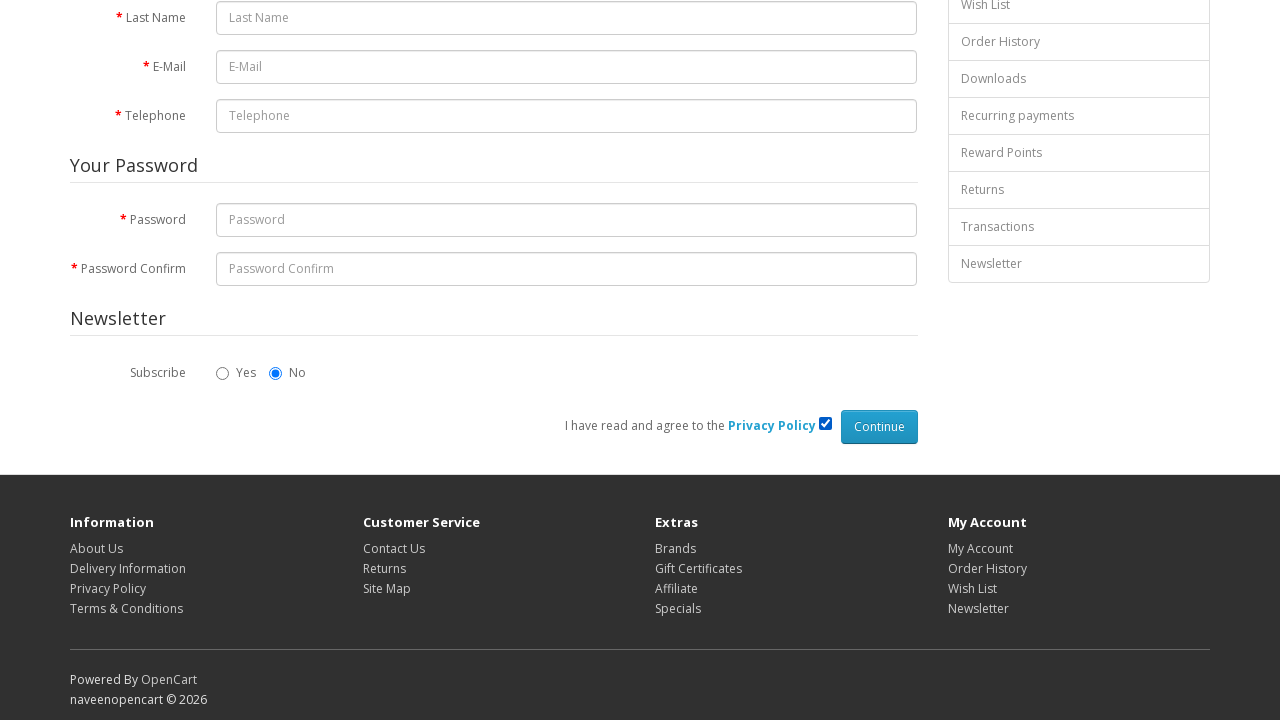

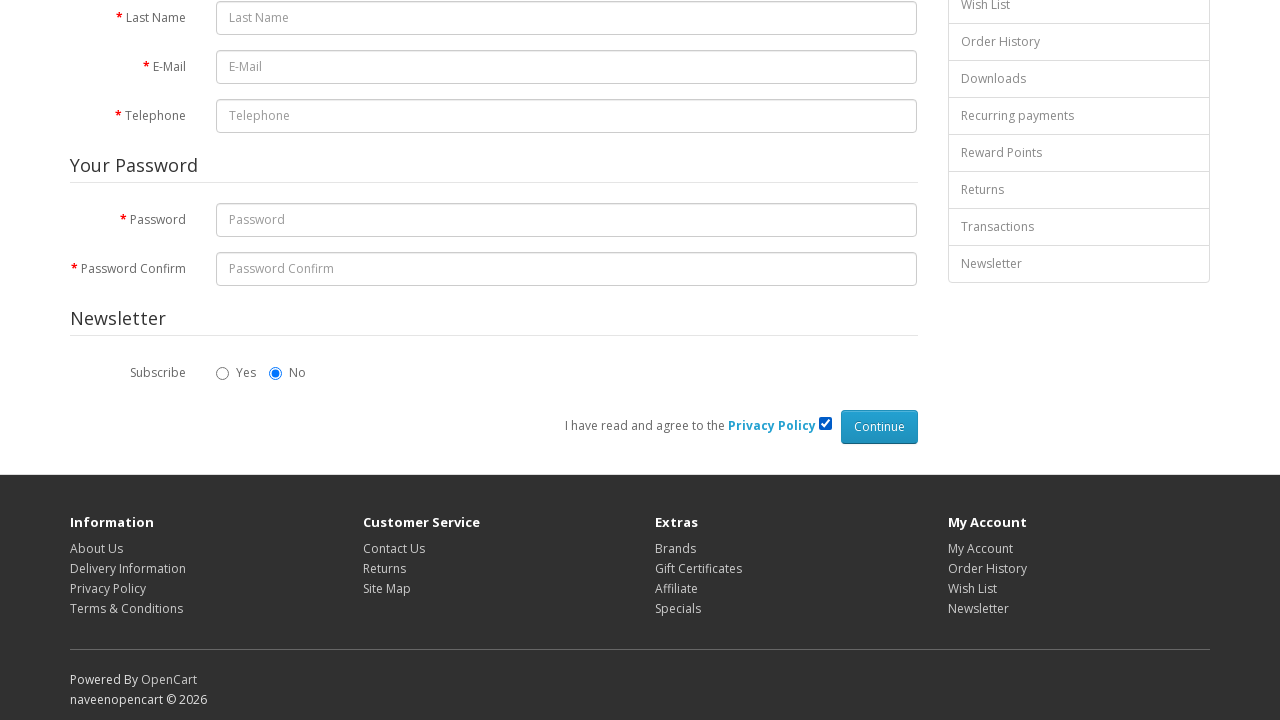